Navigates to DemoQA text-box page, clicks on the Check Box menu item in the sidebar, and then clicks on the Home checkbox element

Starting URL: https://demoqa.com/text-box

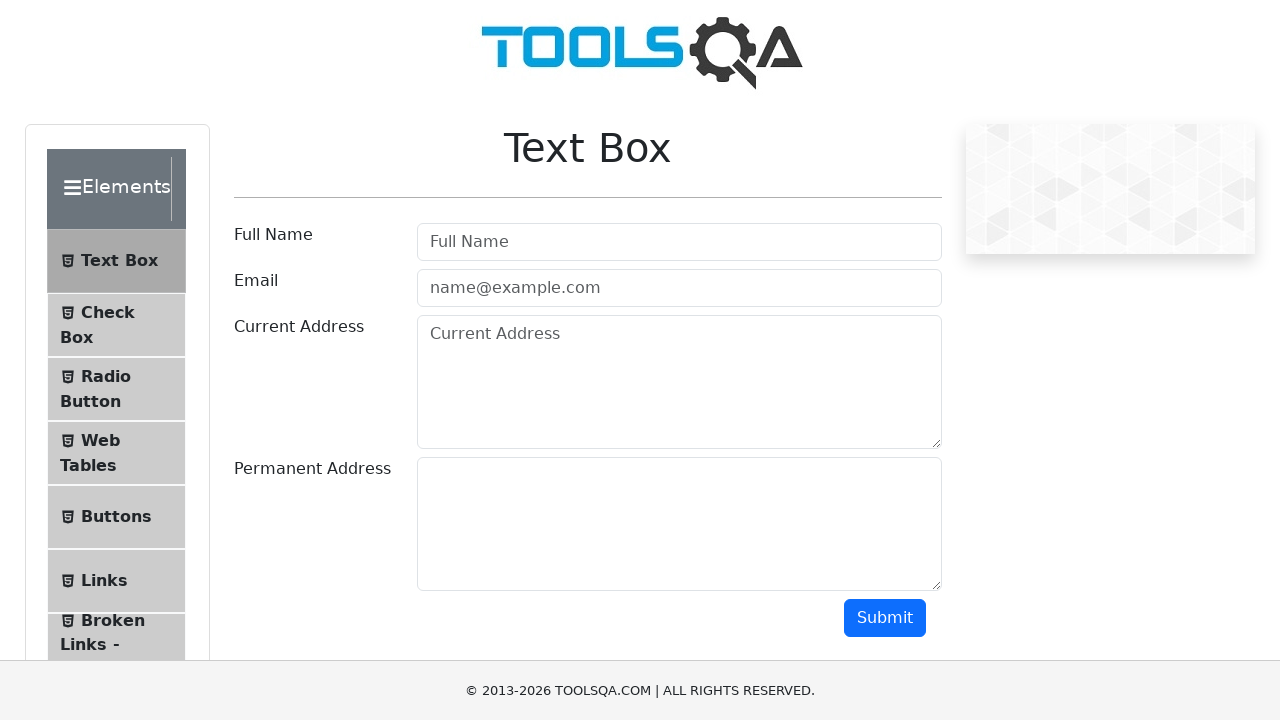

Navigated to DemoQA text-box page
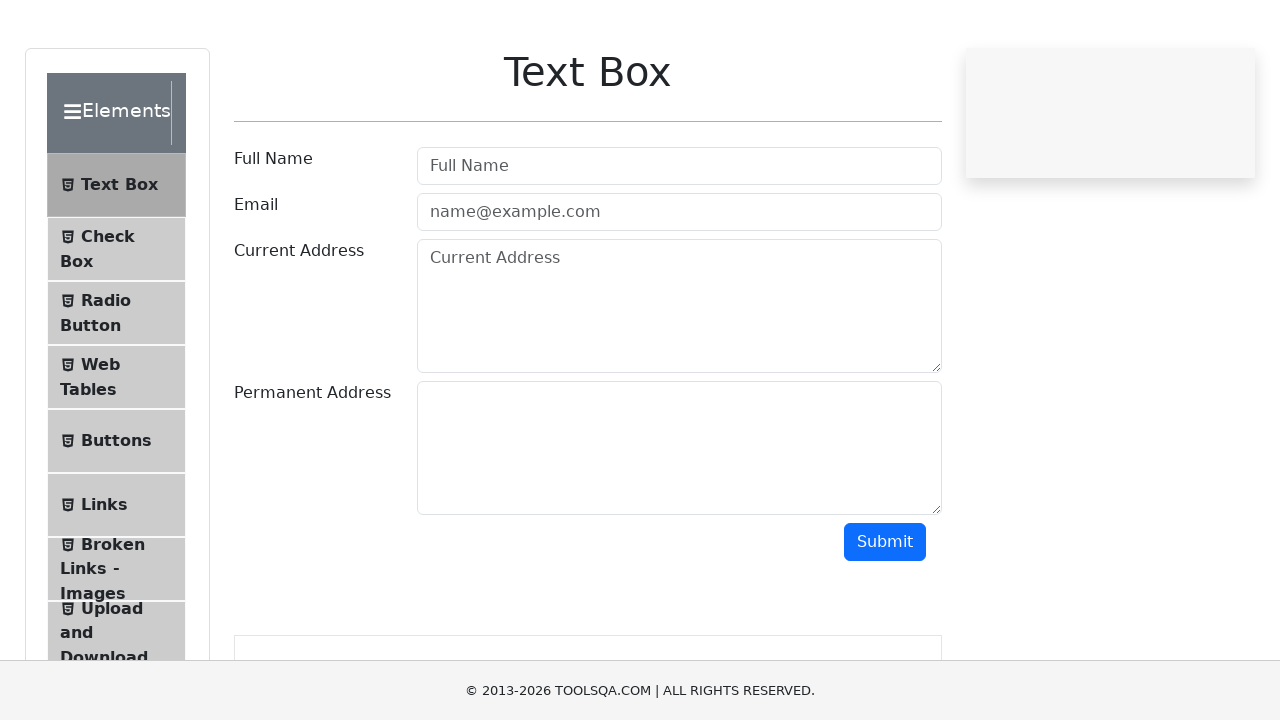

Clicked on Check Box menu item in sidebar at (108, 312) on xpath=//span[contains(text(),'Check Box')]
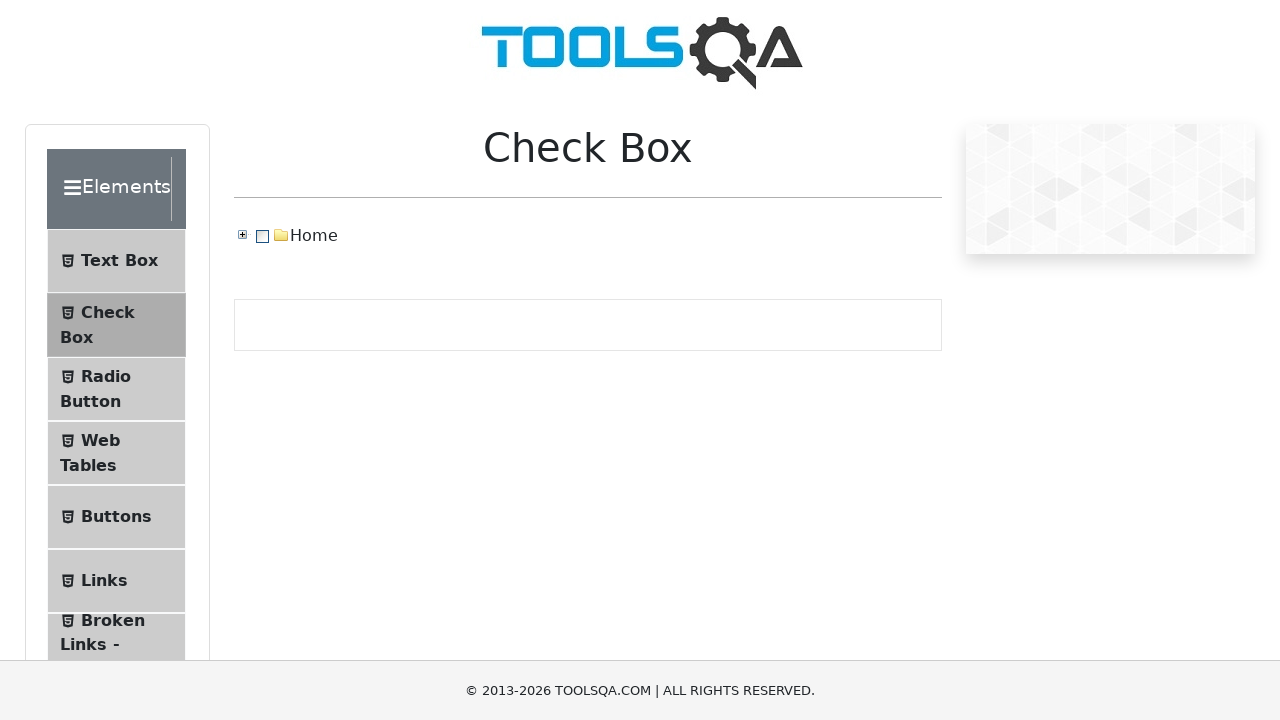

Clicked on Home checkbox element at (314, 236) on xpath=//span[contains(text(),'Home')]
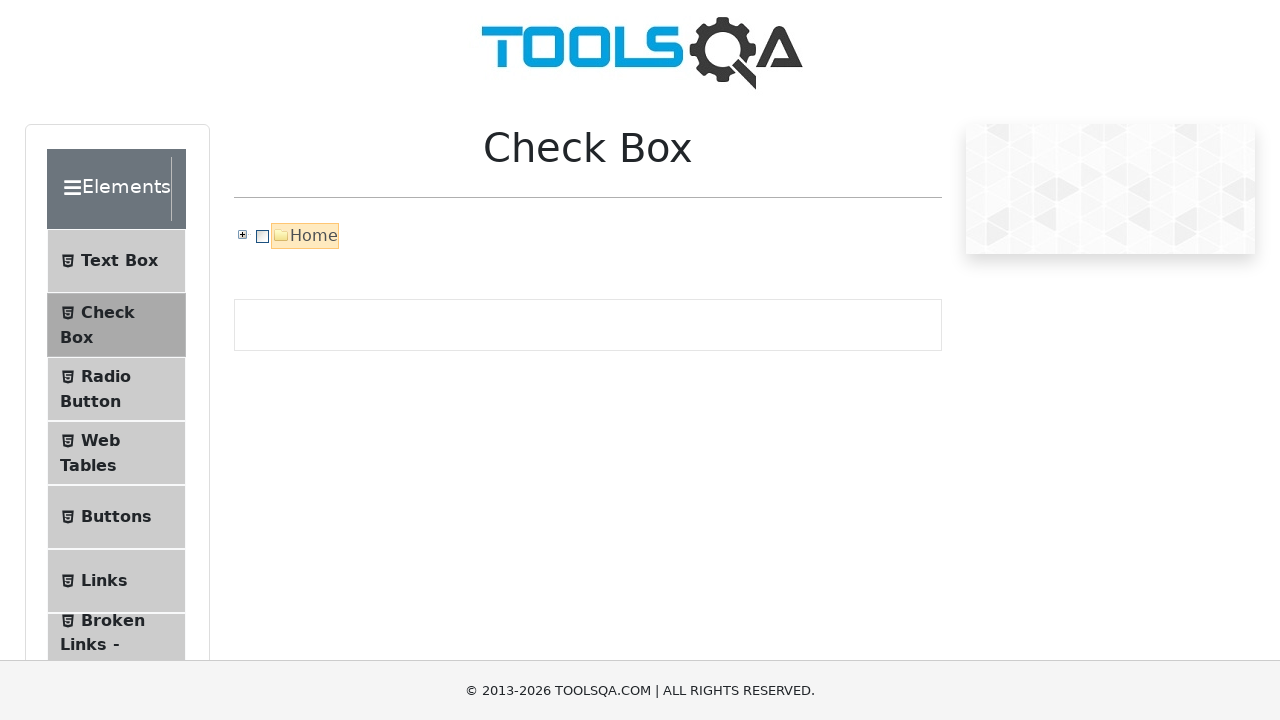

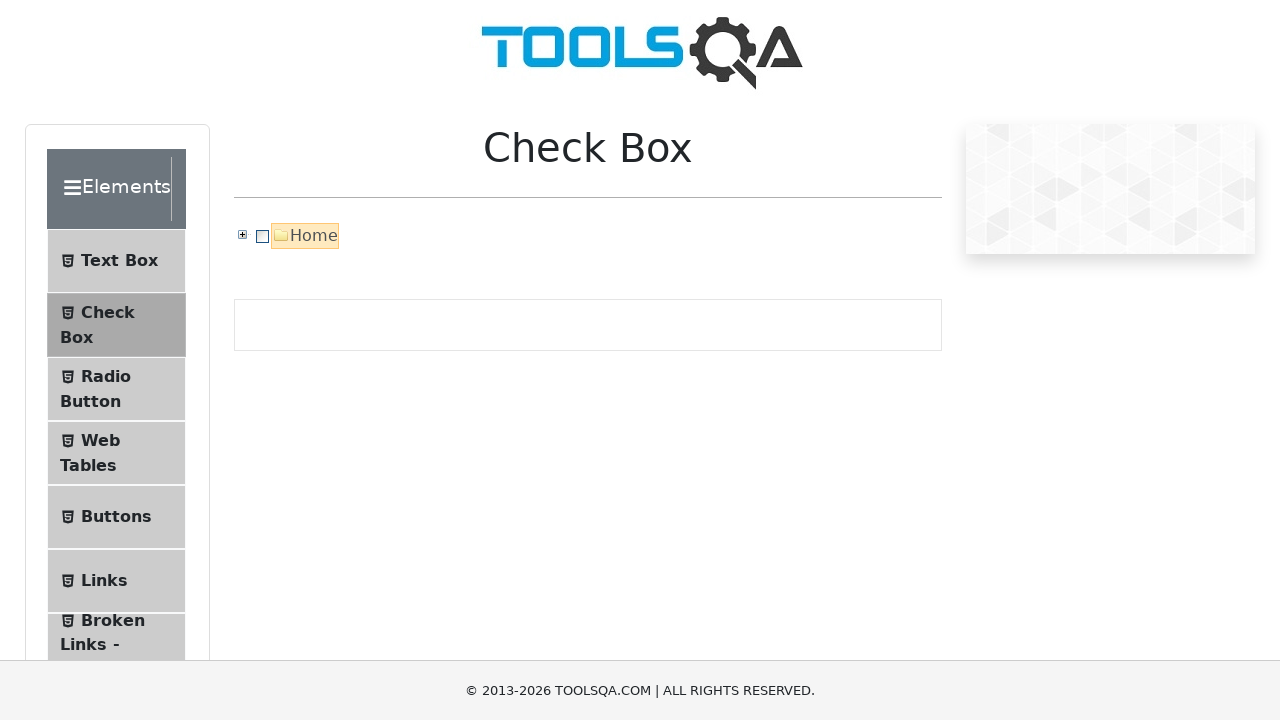